Navigates to the Cydeo practice dropdown page and verifies the month dropdown options are visible and accessible

Starting URL: https://practice.cydeo.com/dropdown

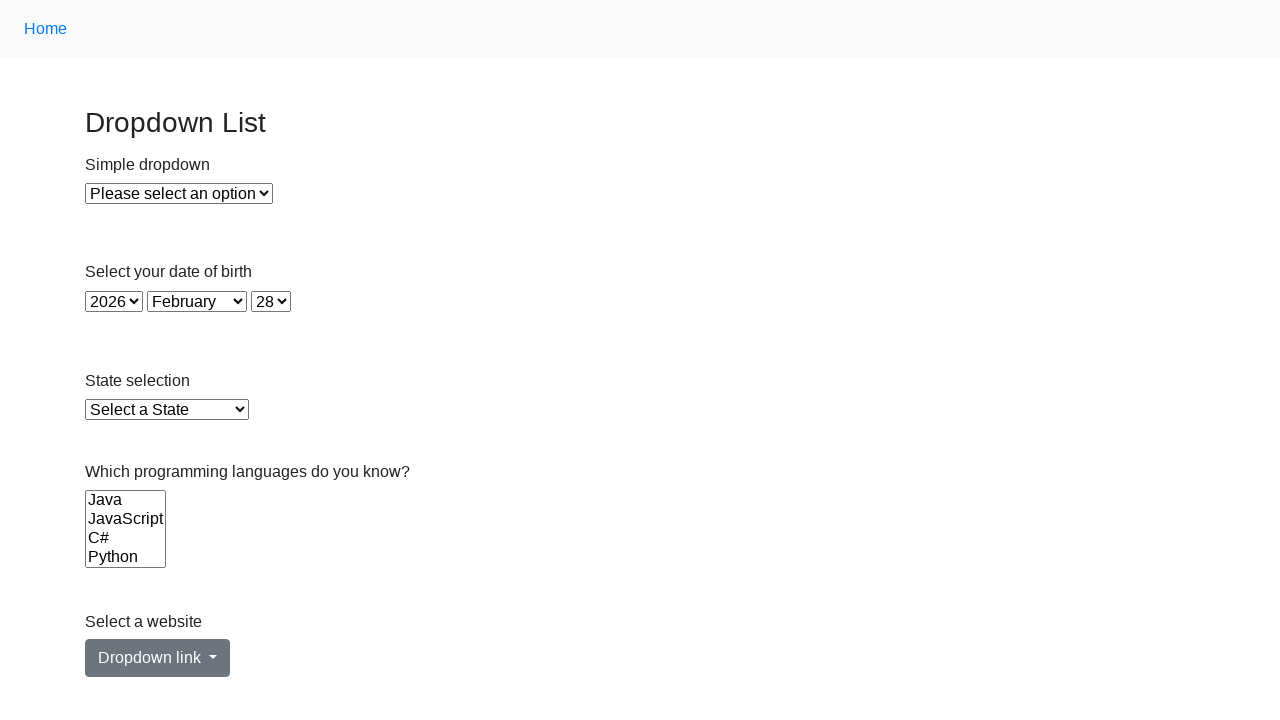

Page loaded with domcontentloaded state
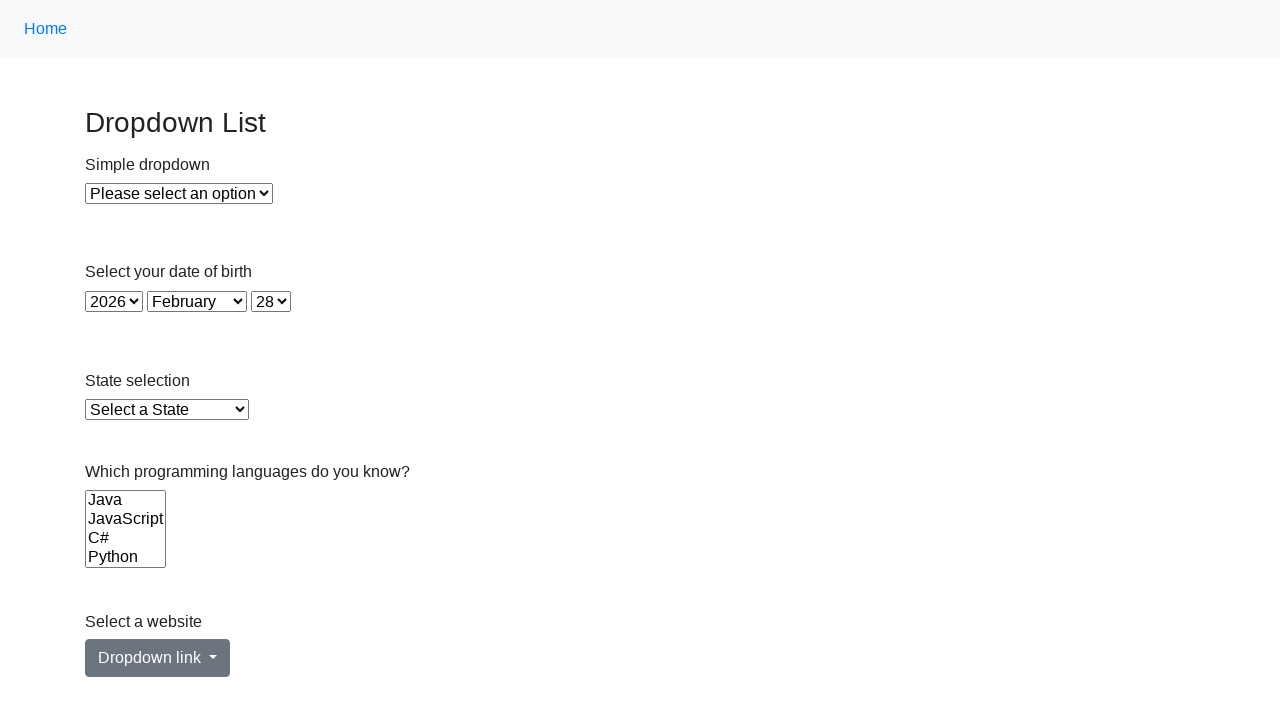

Month dropdown element is visible
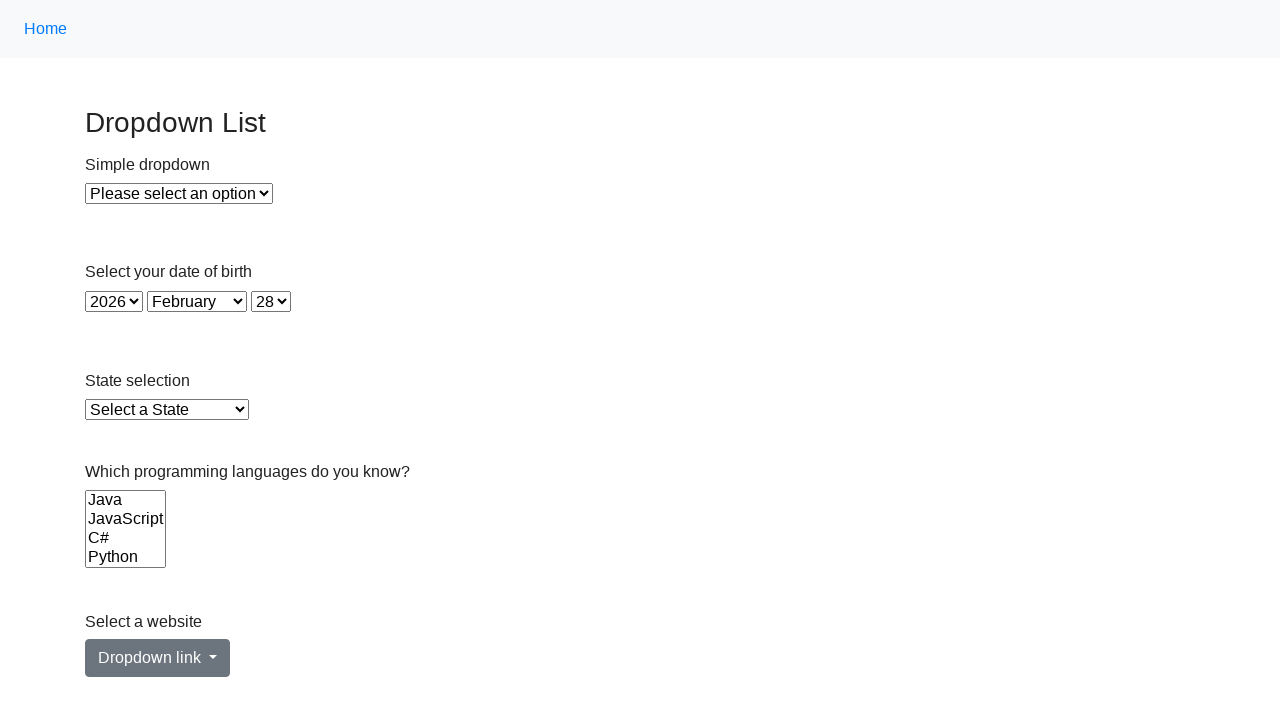

Located month dropdown element
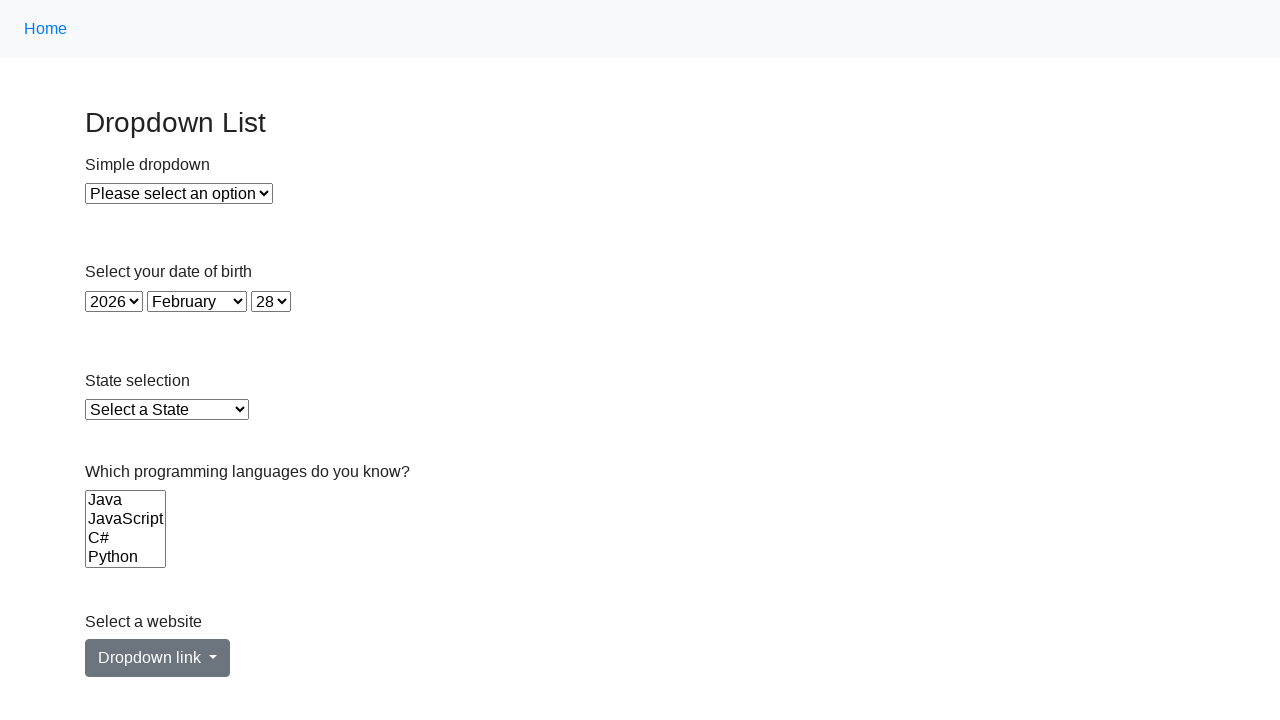

Clicked on month dropdown to open options at (197, 301) on #month
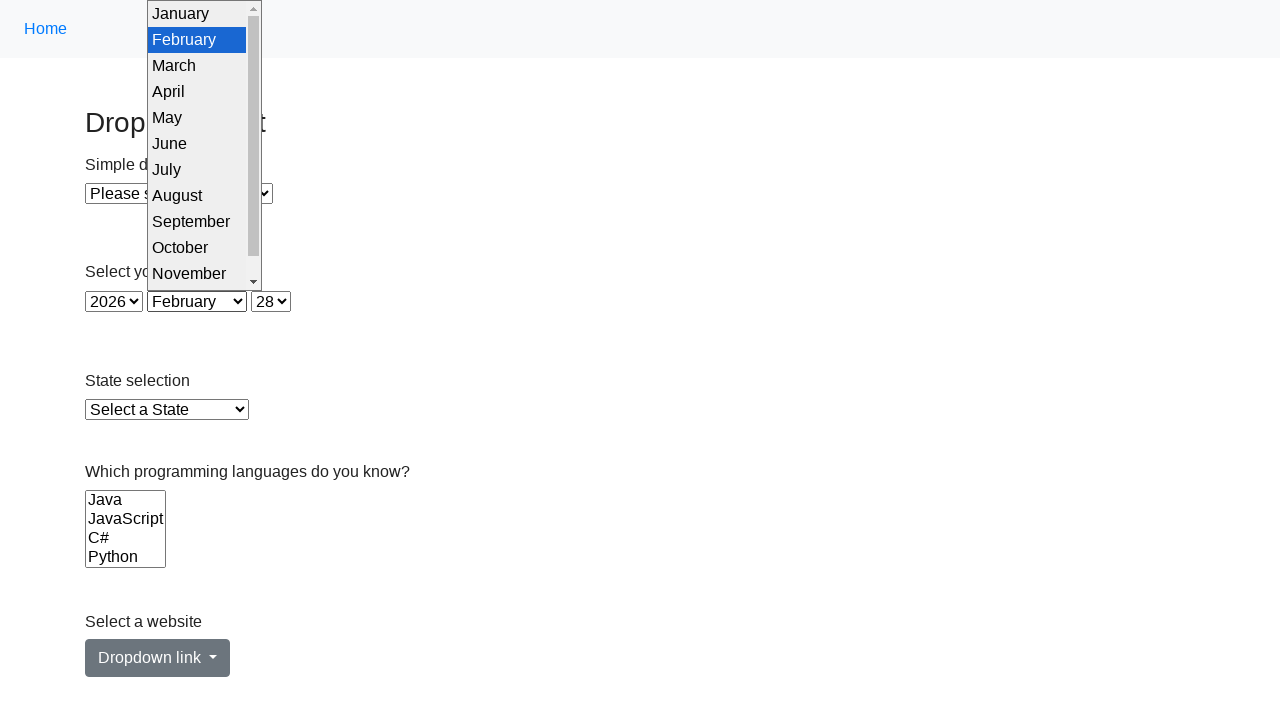

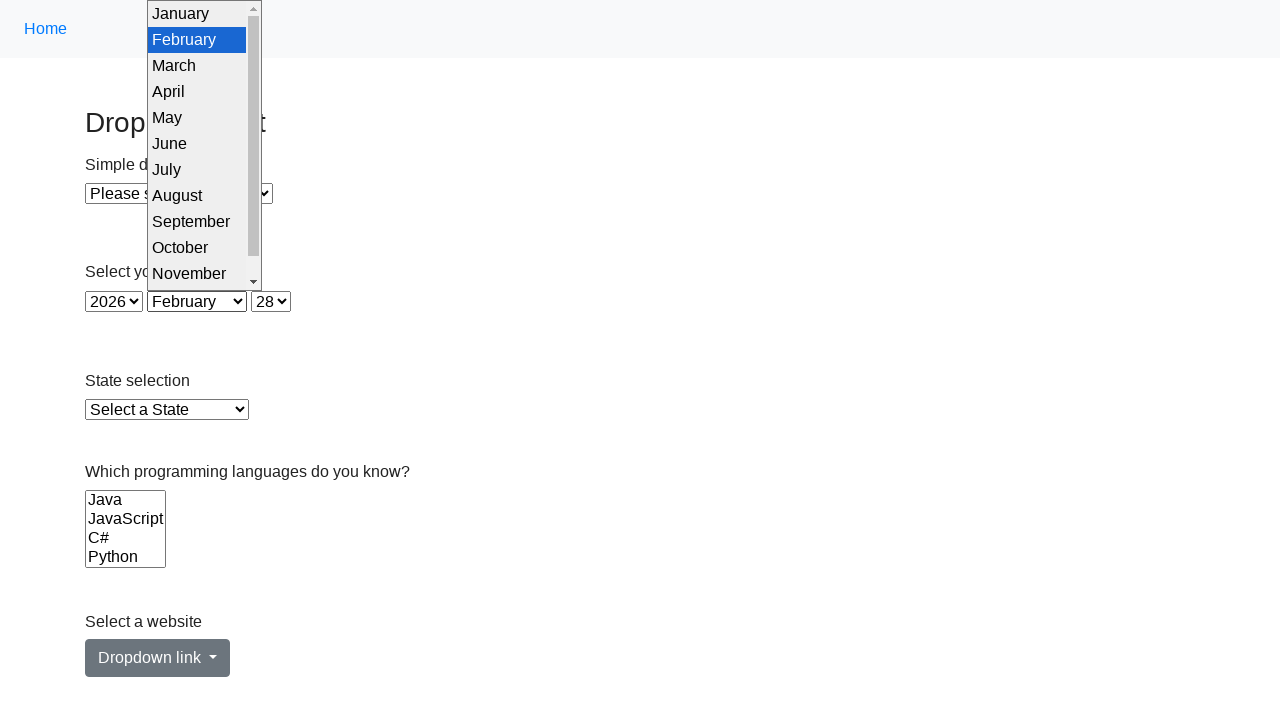